Navigates to Zensar website and verifies that links are present on the page

Starting URL: https://www.zensar.com/

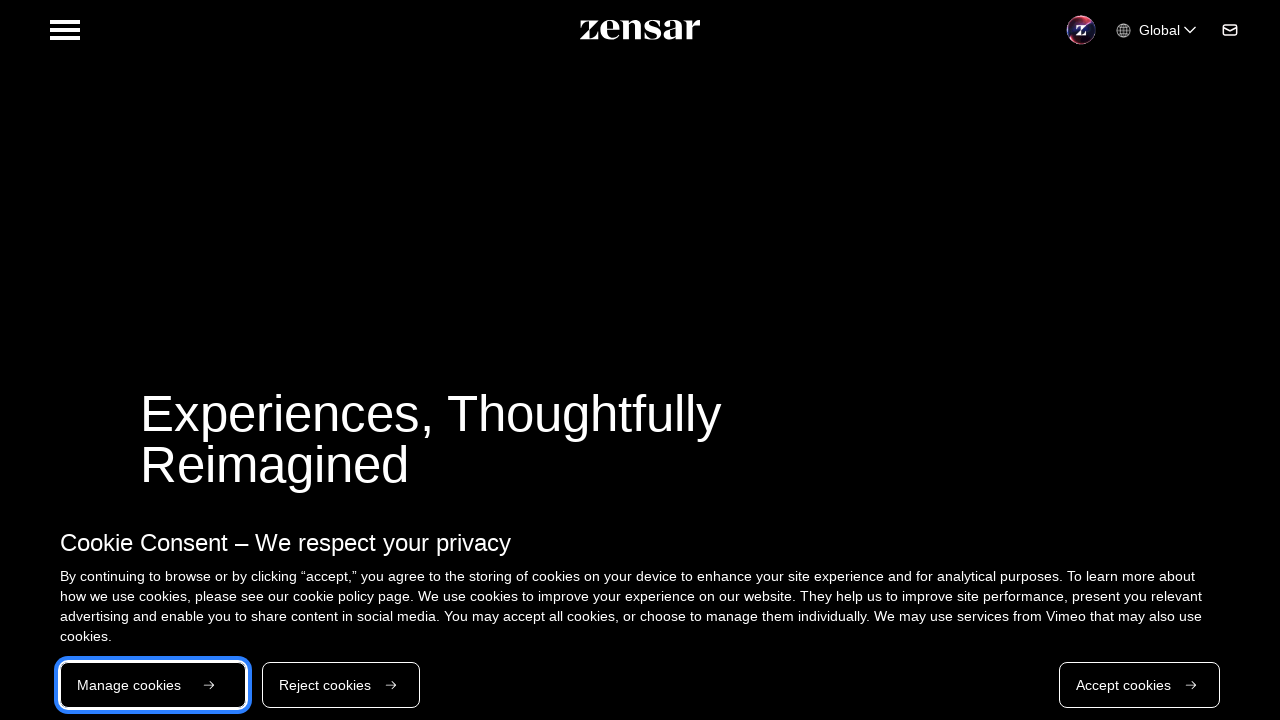

Waited for page to fully load (networkidle state)
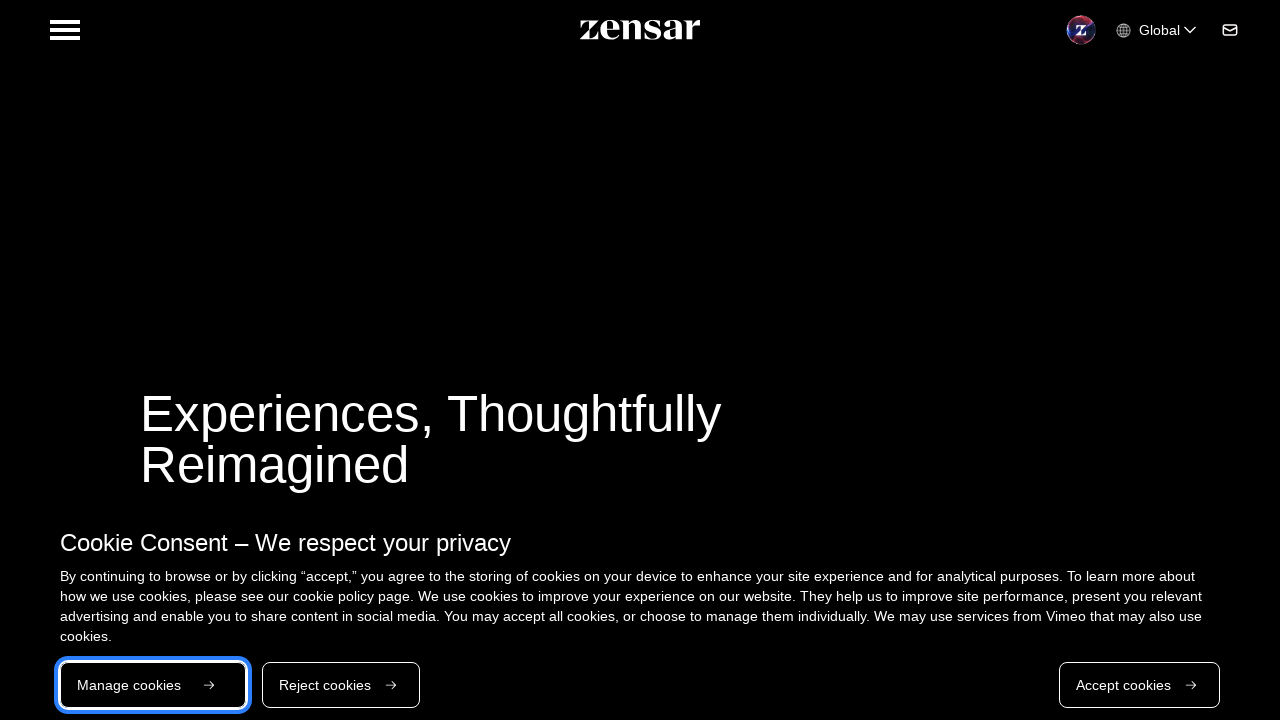

Retrieved all links from the page
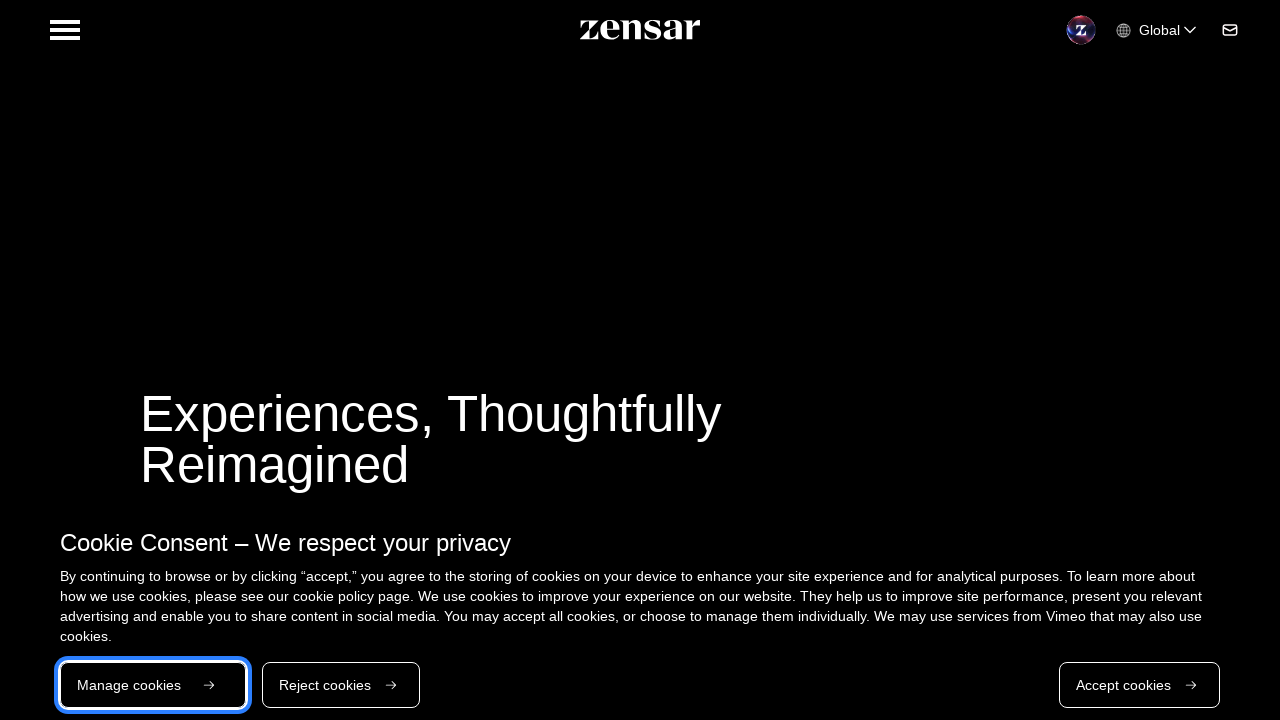

Verified that links are present on the page (found 78 links)
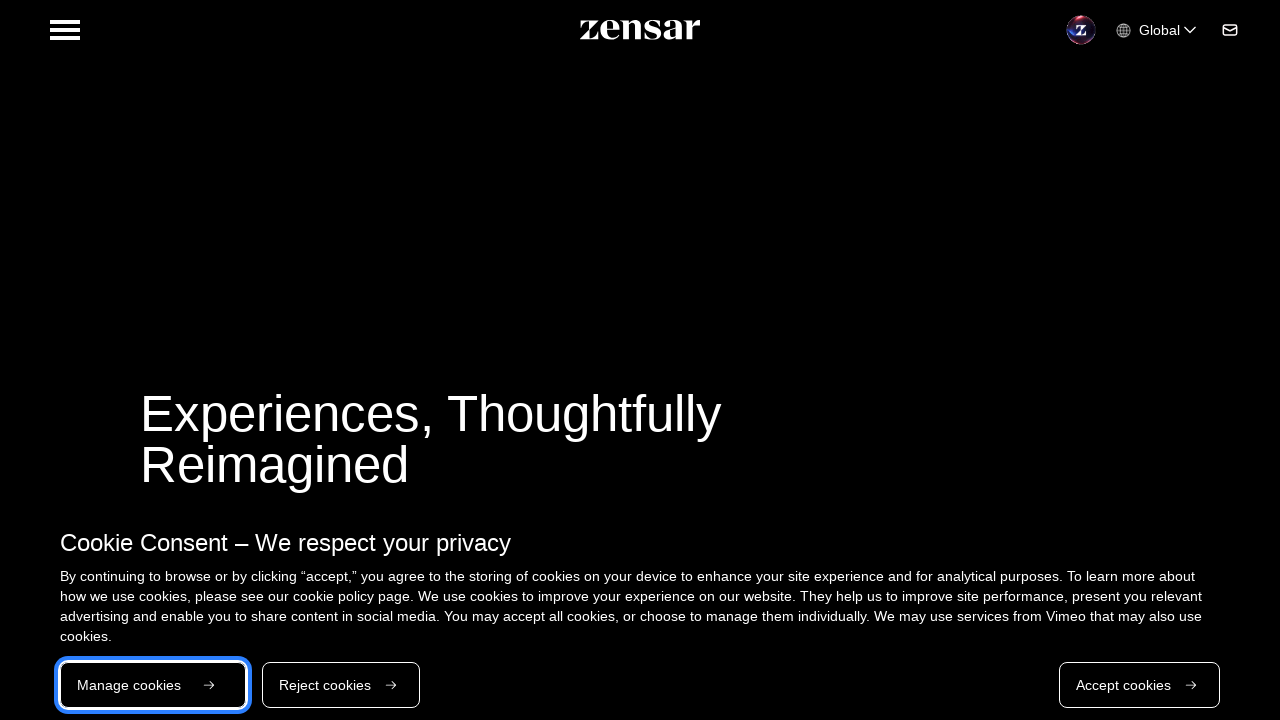

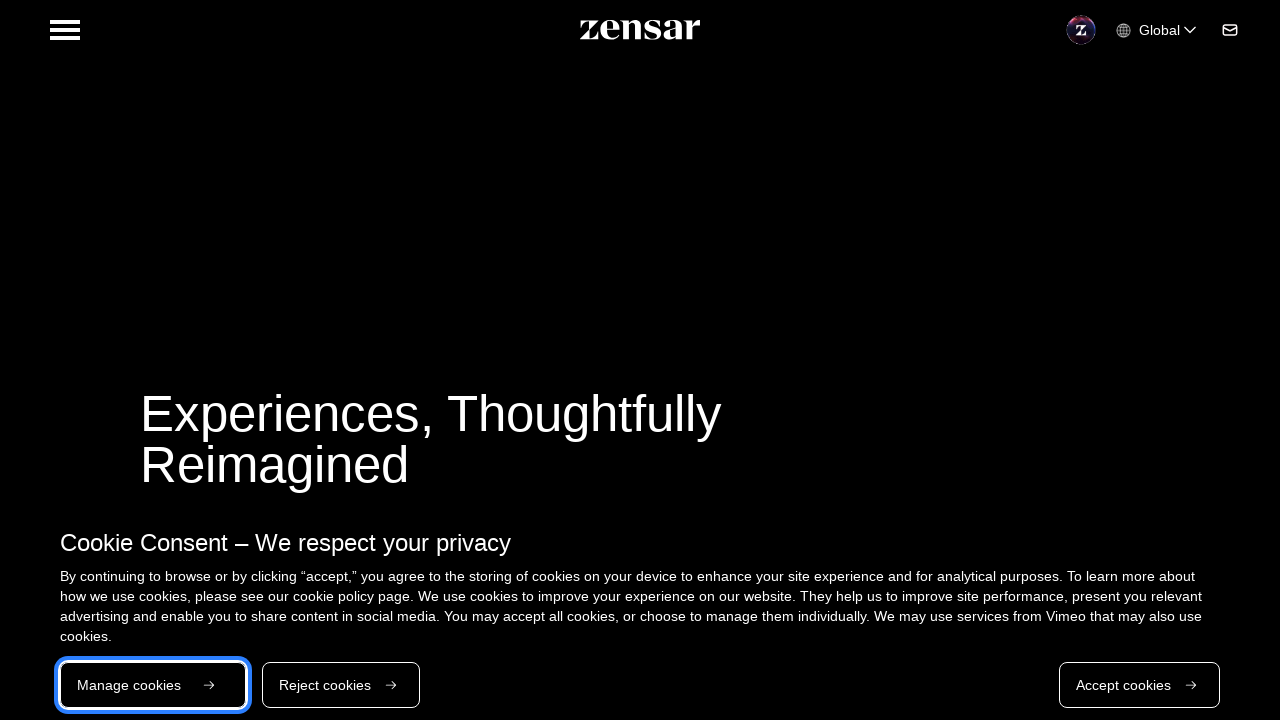